Tests window handling by clicking a link that opens a new window and verifying the new window contains expected text

Starting URL: https://the-internet.herokuapp.com/windows

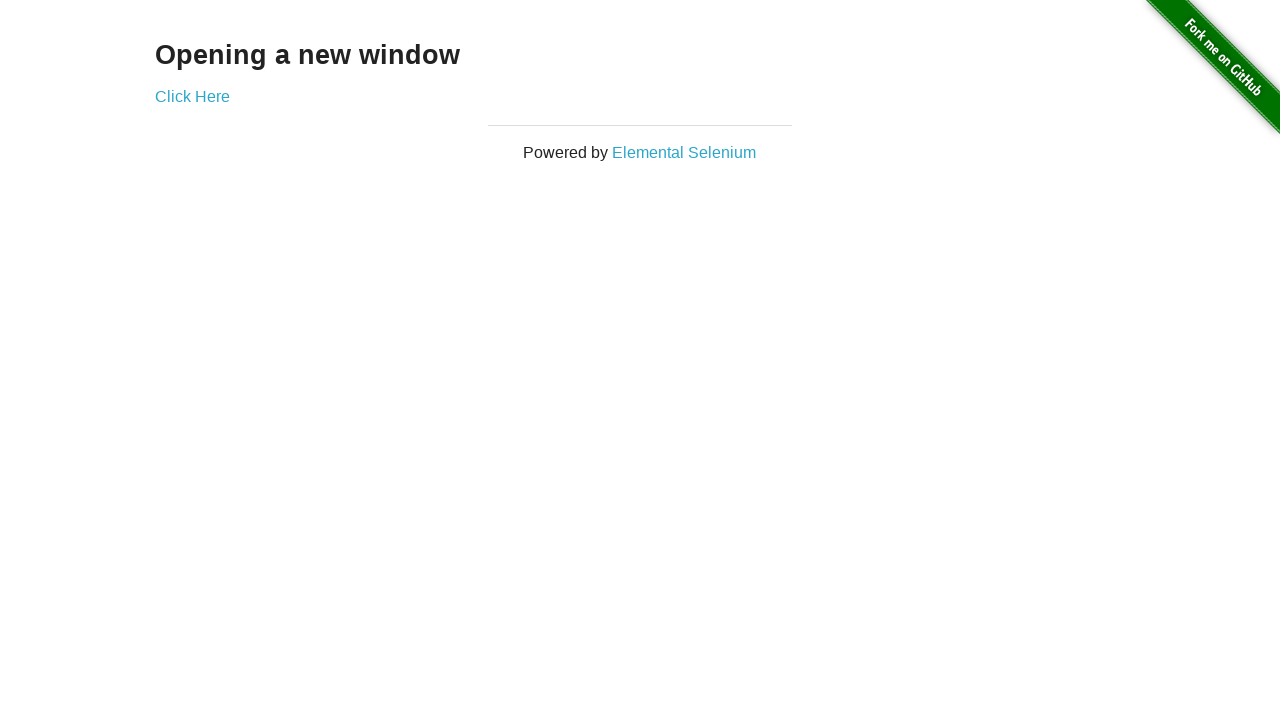

Clicked 'Click Here' link to open new window at (192, 96) on a:has-text("Click Here")
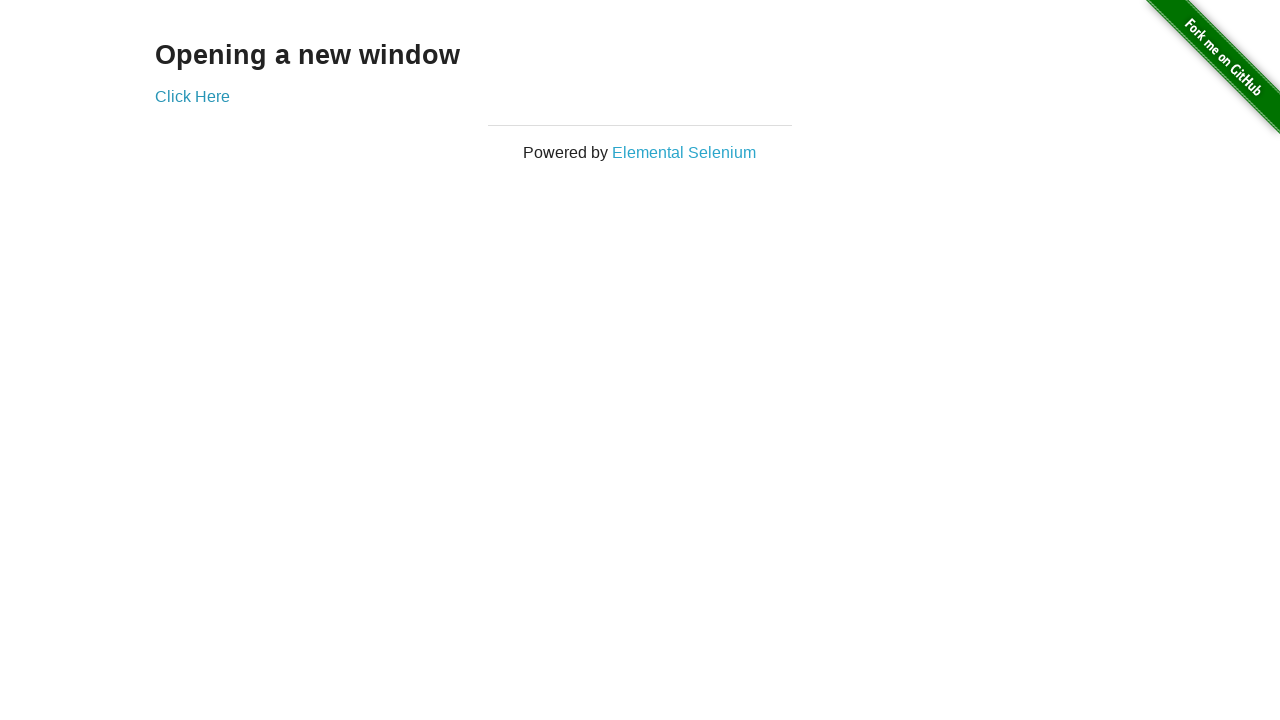

Captured new window page object
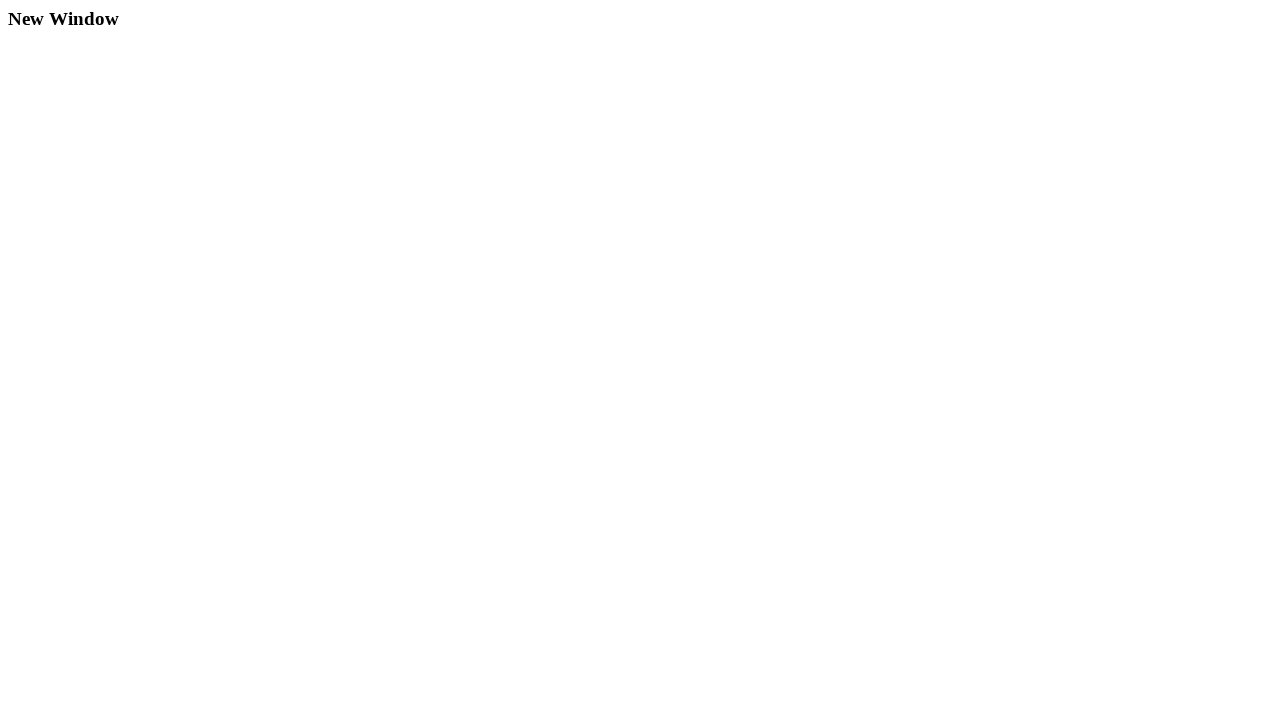

New window loaded successfully
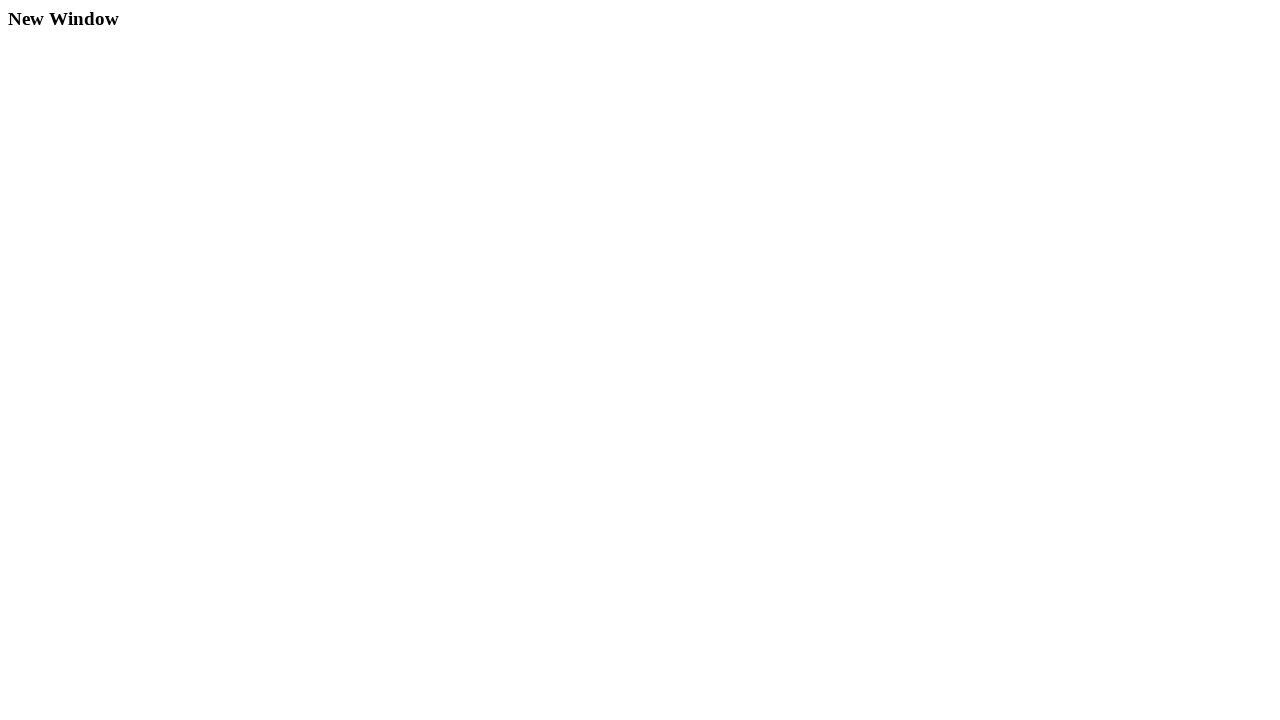

Verified new window contains 'New Window' text
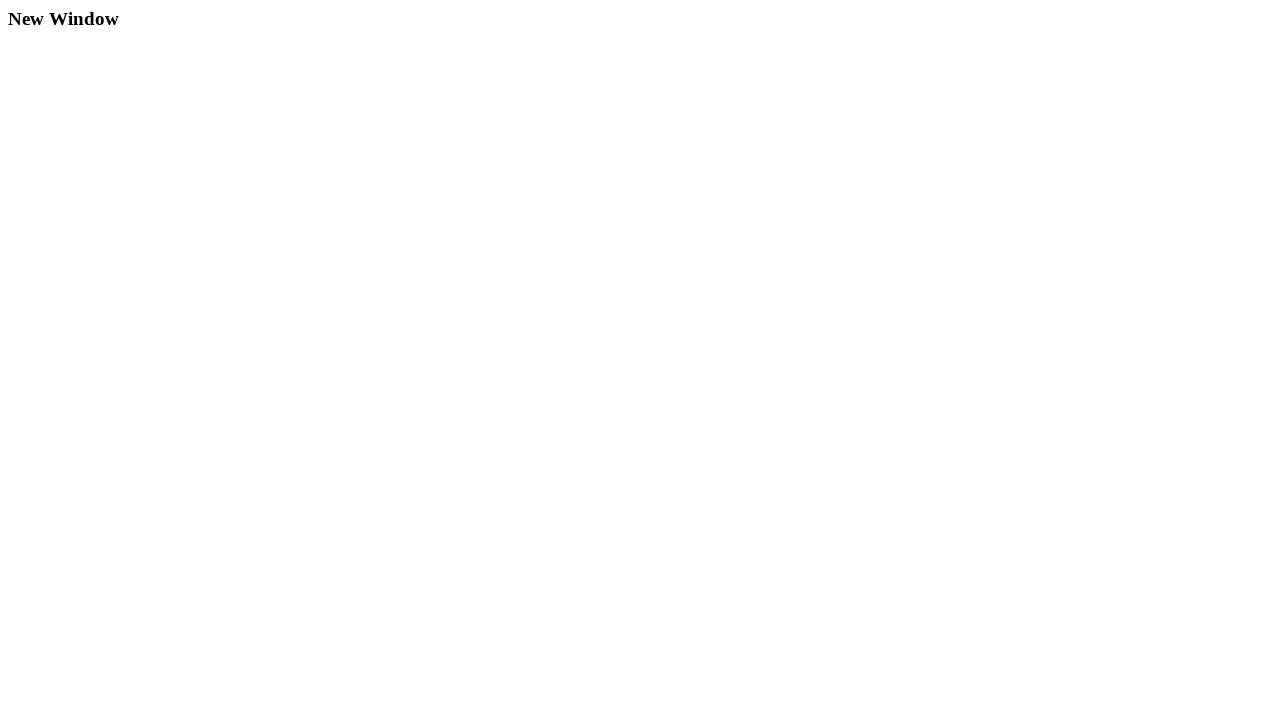

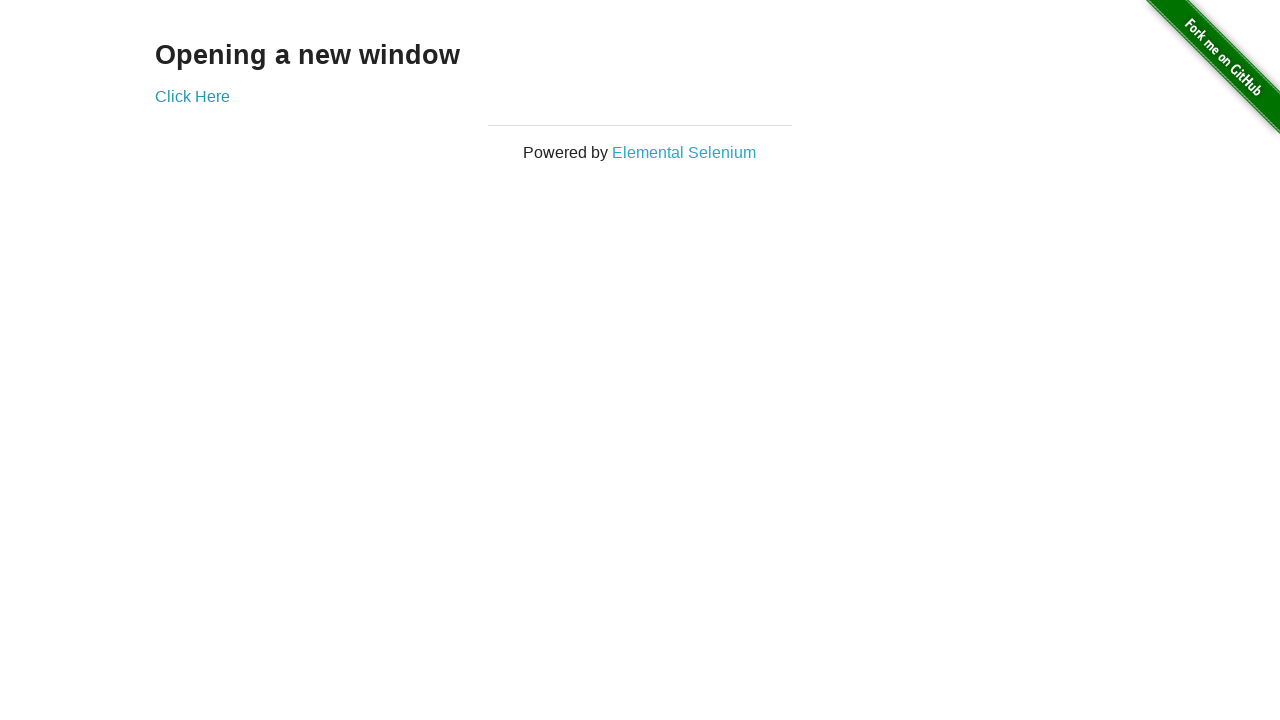